Tests form input by attempting to fill a first name field, demonstrating exception handling for invalid element locators

Starting URL: http://demo.automationtesting.in/Register.html

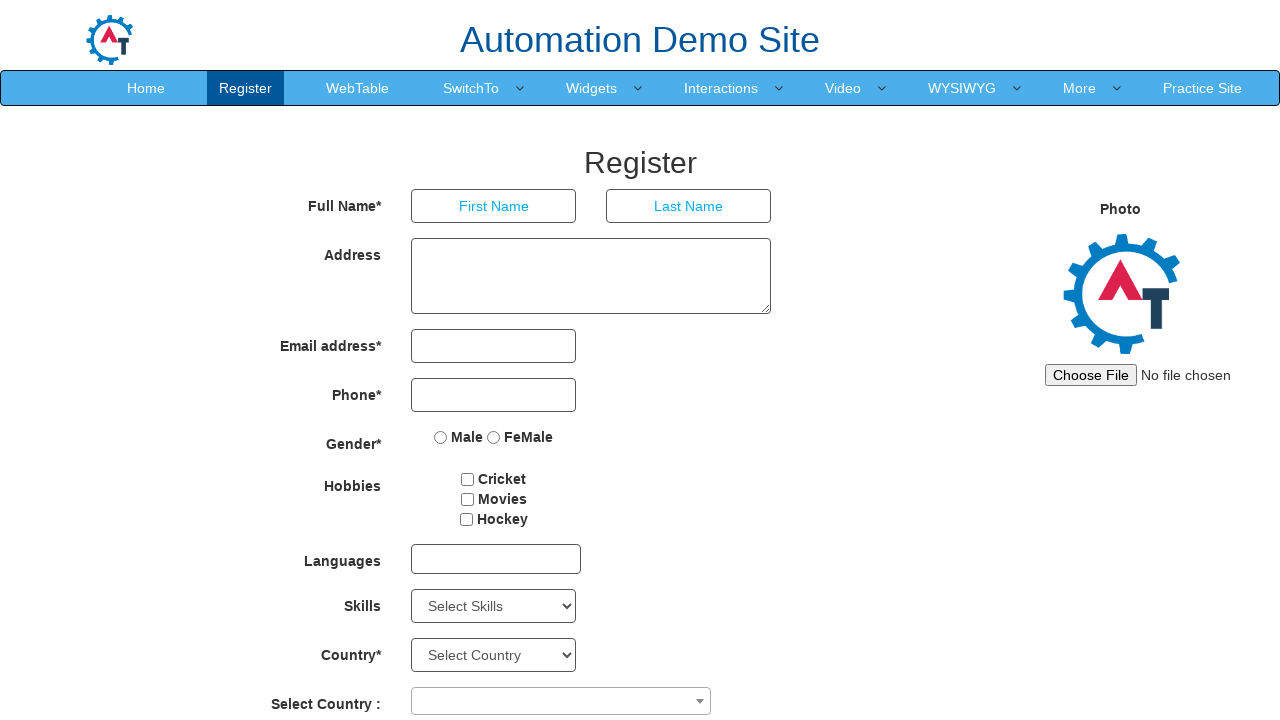

Attempted to fill first name field using XPath locator with value 'Zahid' on //input[@placeholder='First Name']
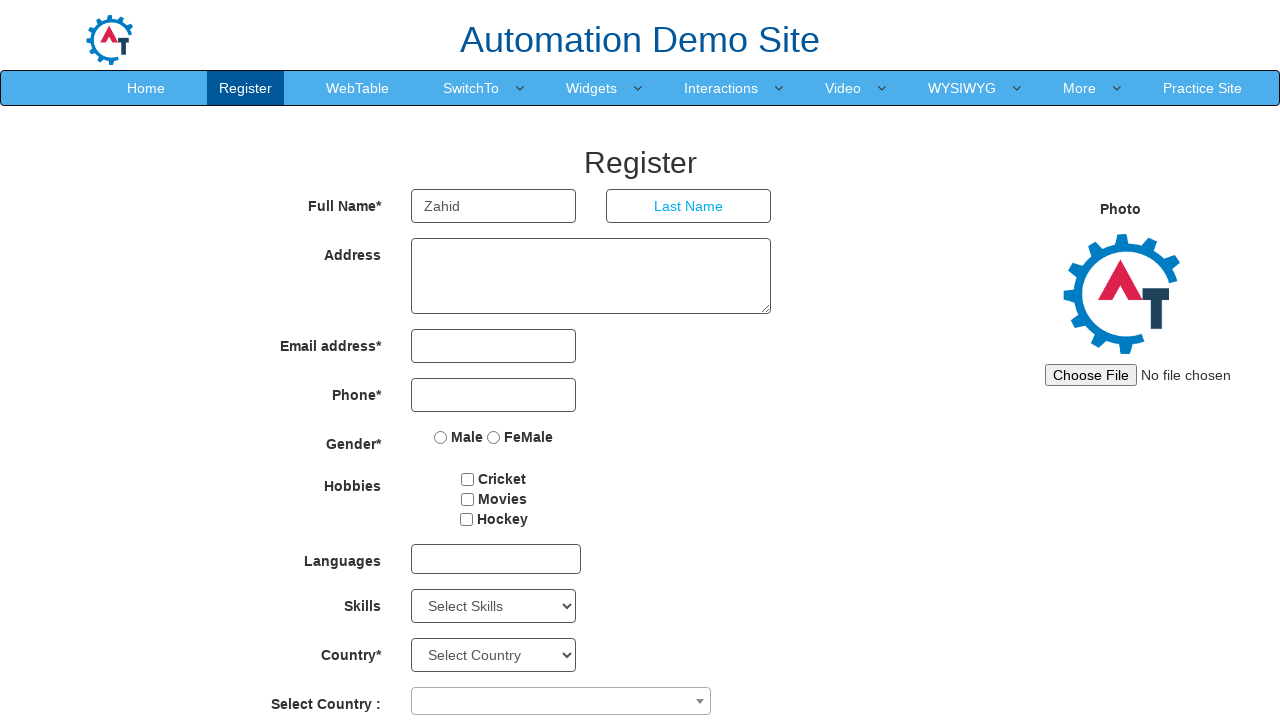

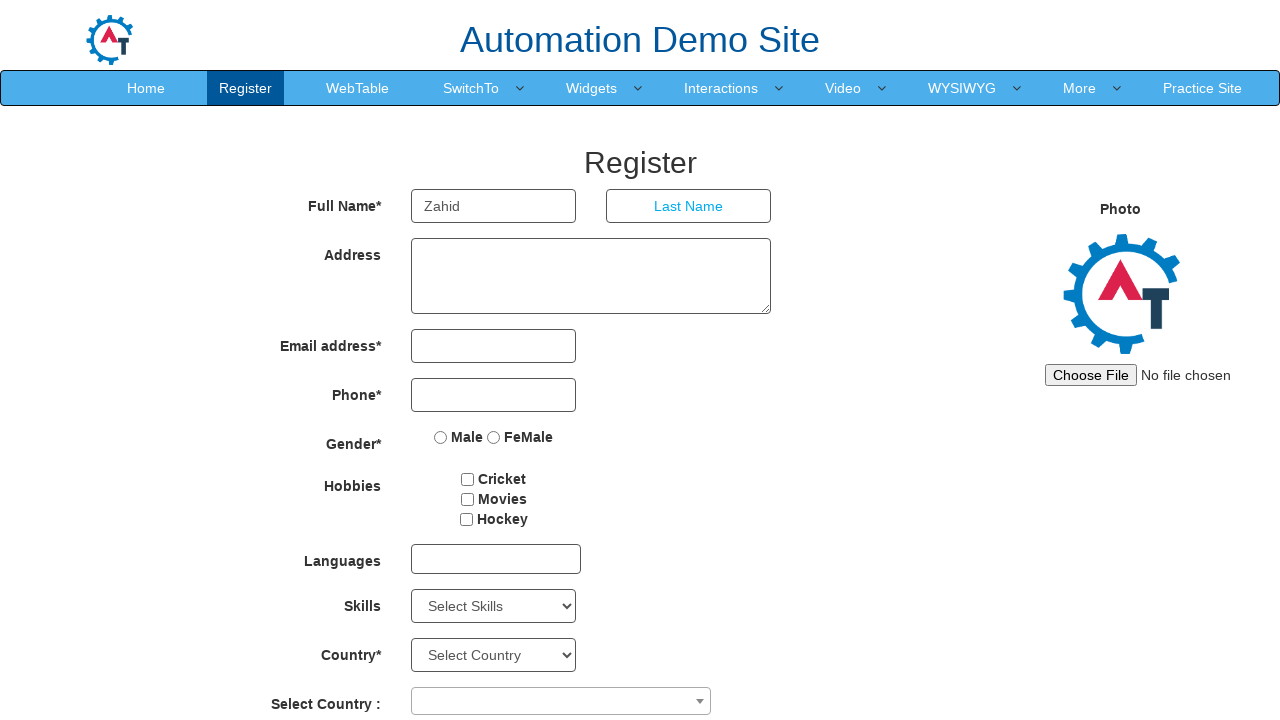